Tests navigation on W3Schools by clicking on a blue-styled link element using CSS selector

Starting URL: https://www.w3schools.com/html/default.asp

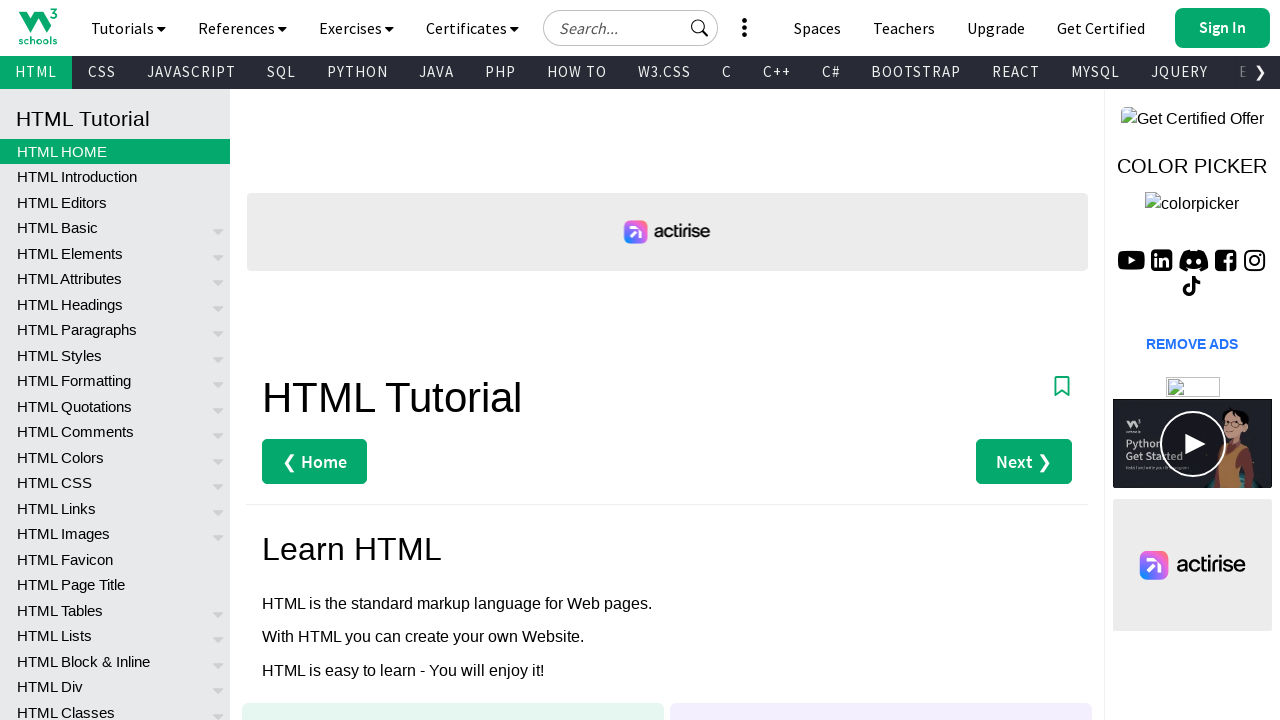

Clicked on blue-styled link element using CSS selector on W3Schools HTML page at (340, 361) on a.w3-blue
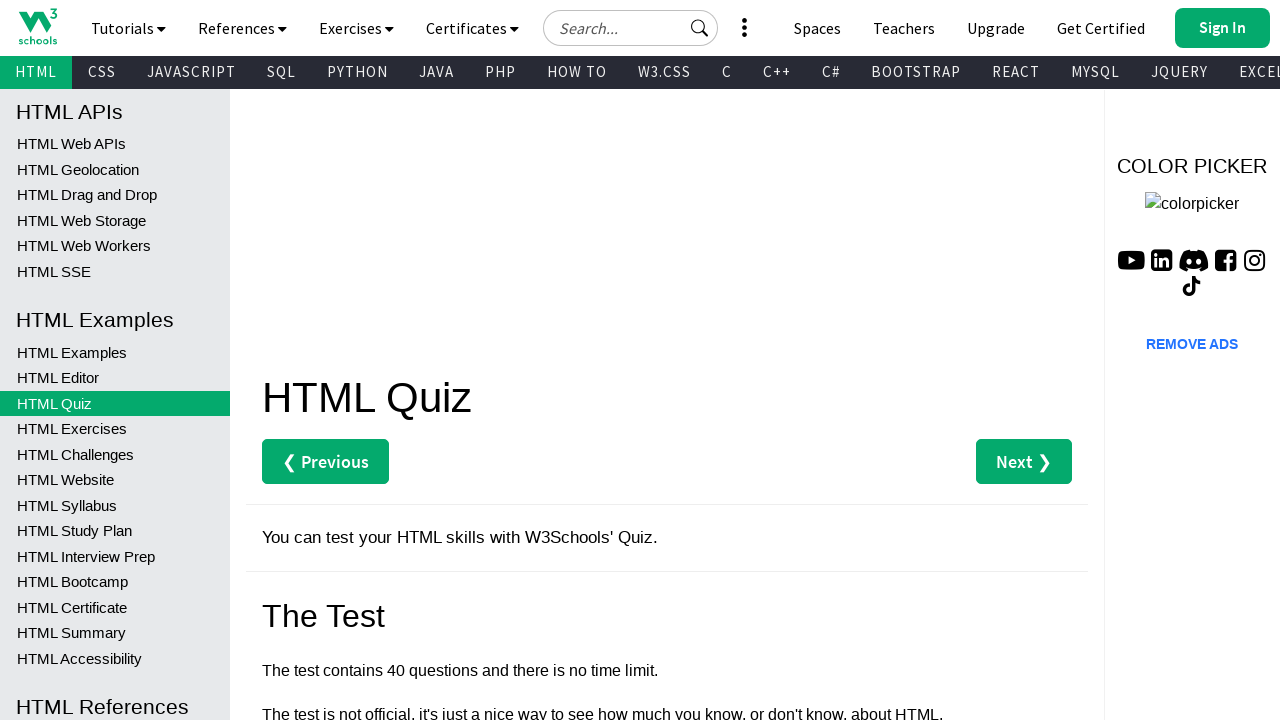

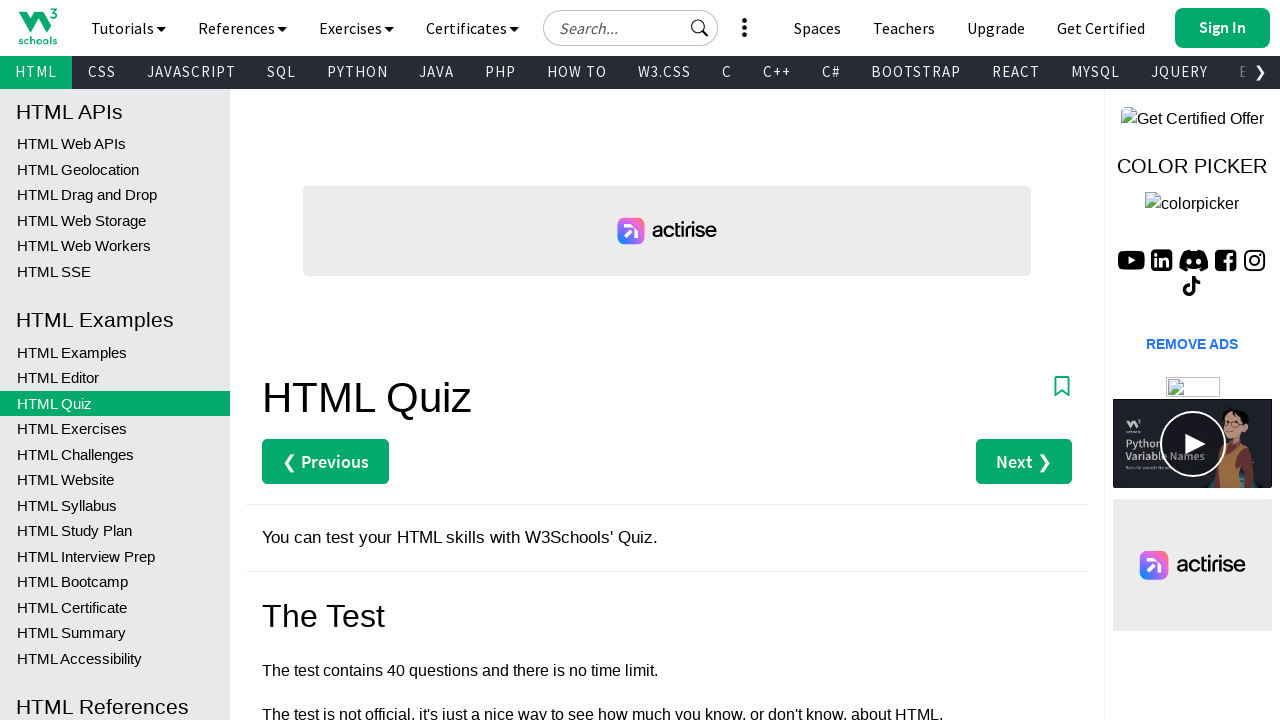